Tests the column visibility dropdown functionality on a K-pop database table by clicking the column button to reveal a dropdown menu and toggling visibility of specific columns (Profile, Short Name, Fanclub Name).

Starting URL: https://dbkpop.com/db/k-pop-girlgroups/

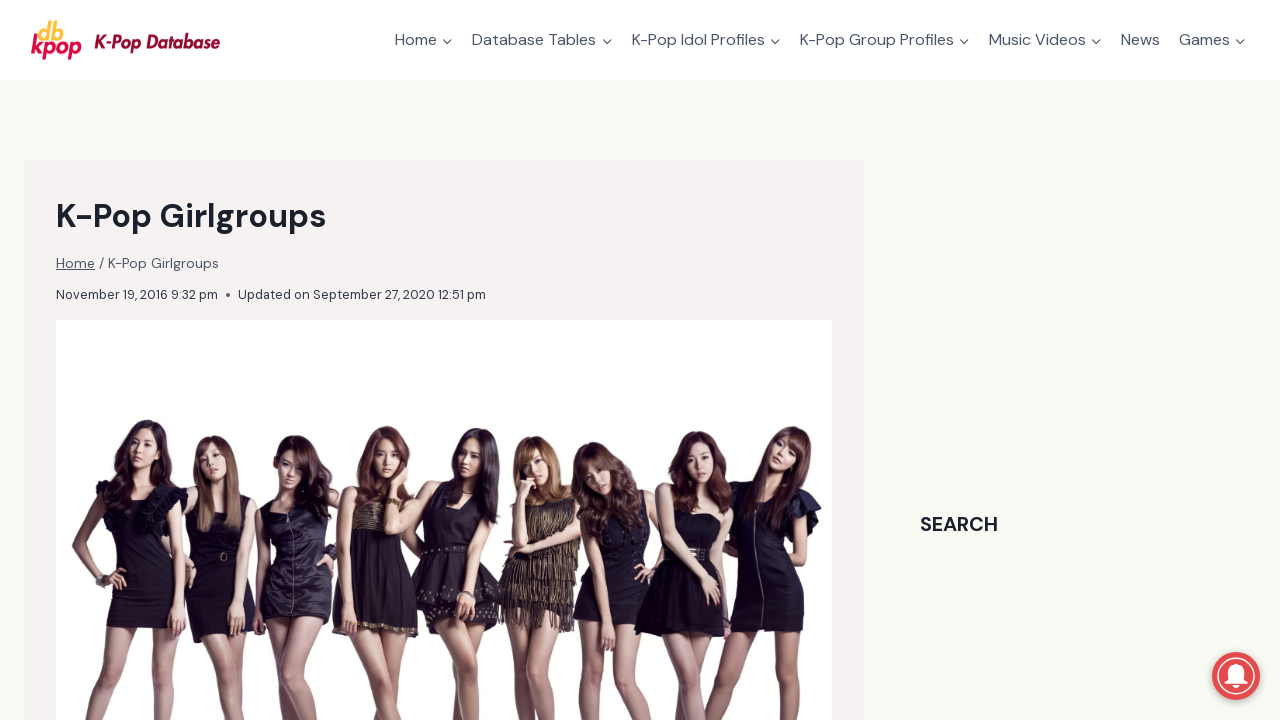

K-pop database table loaded
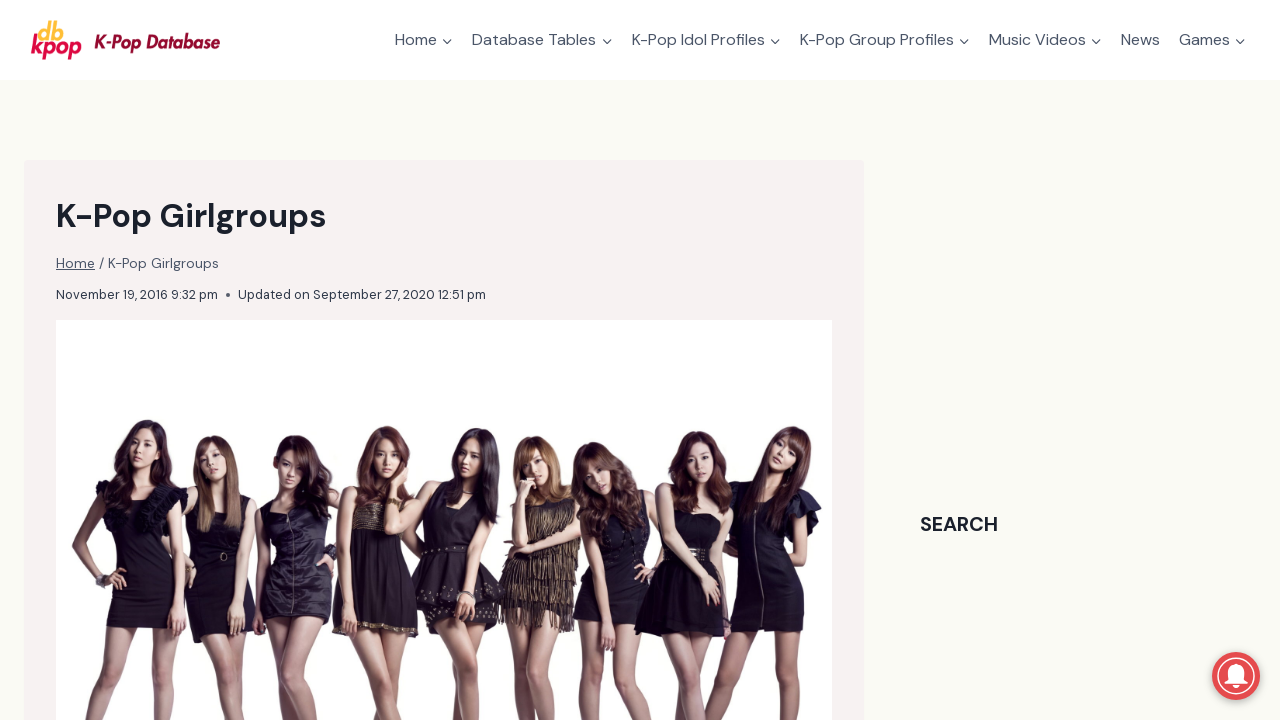

Clicked column visibility dropdown button at (796, 361) on xpath=//*[@id="table_1_wrapper"]/div[1]/button
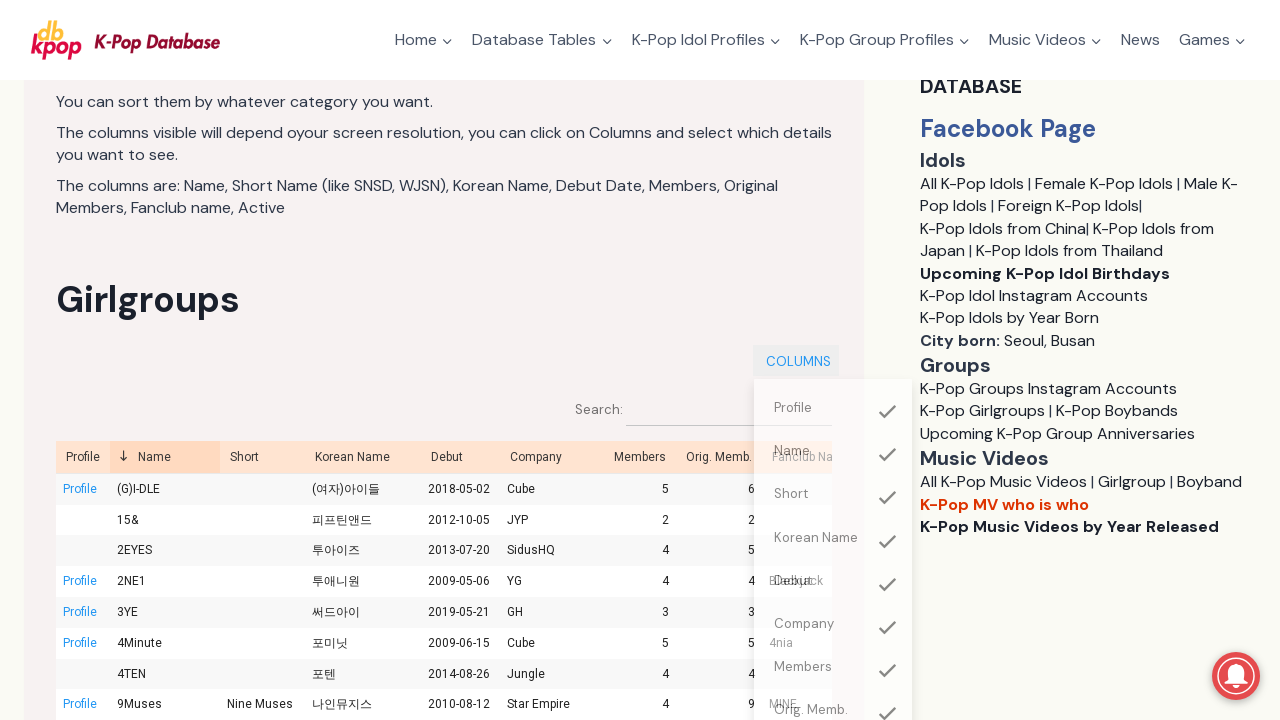

Column dropdown menu appeared
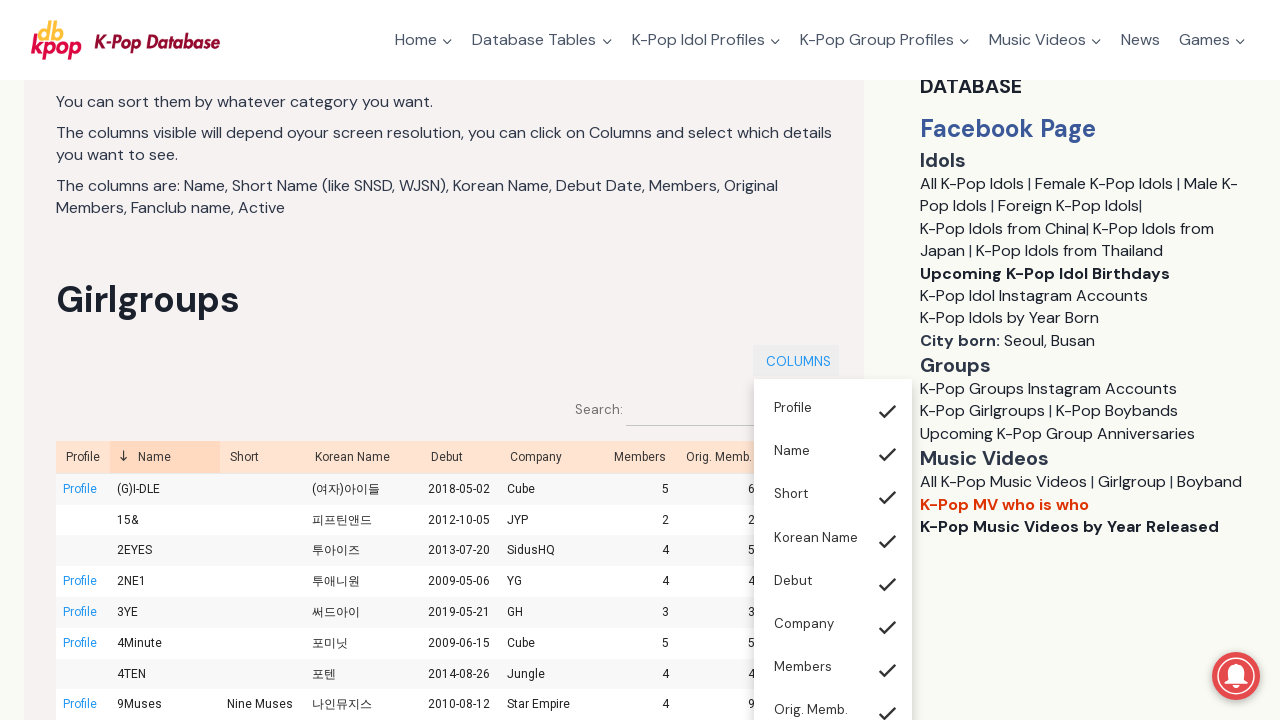

Toggled visibility of column 1 (Profile, Short Name, or Fanclub Name) at (833, 408) on //*[@id="table_1_wrapper"]/div[1]/div[2]/div/button[1]
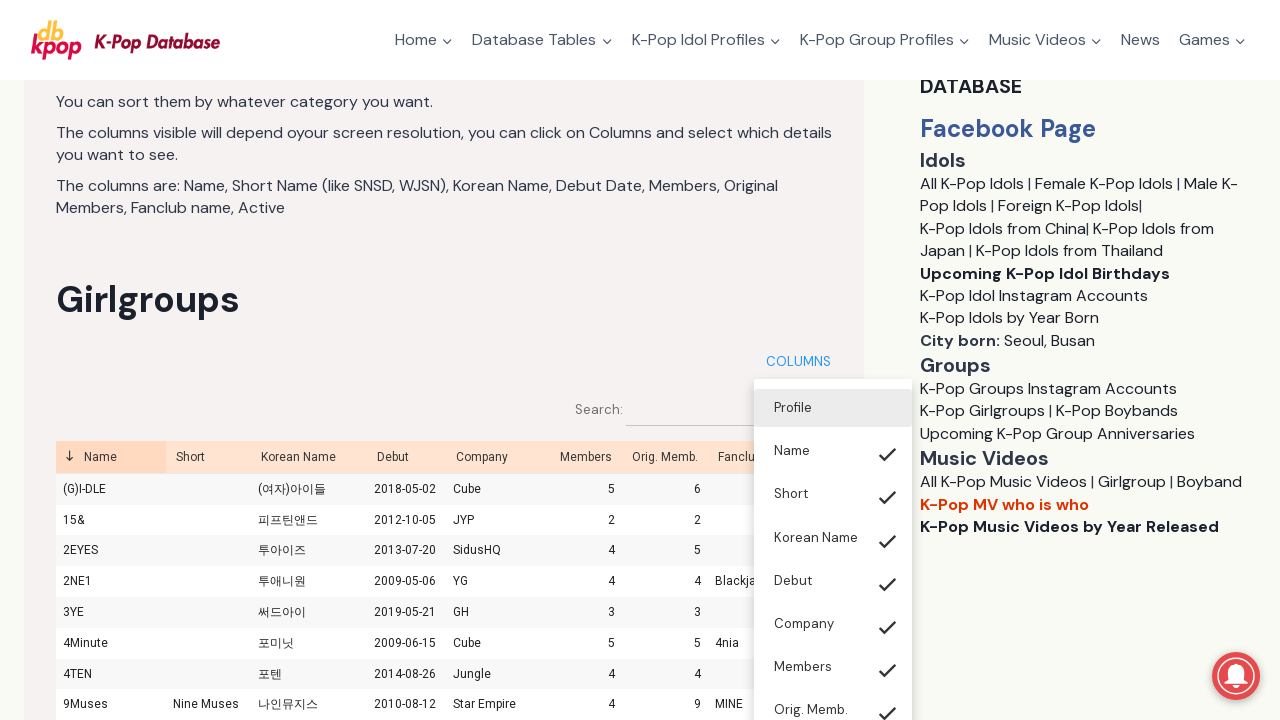

Toggled visibility of column 3 (Profile, Short Name, or Fanclub Name) at (833, 495) on //*[@id="table_1_wrapper"]/div[1]/div[2]/div/button[3]
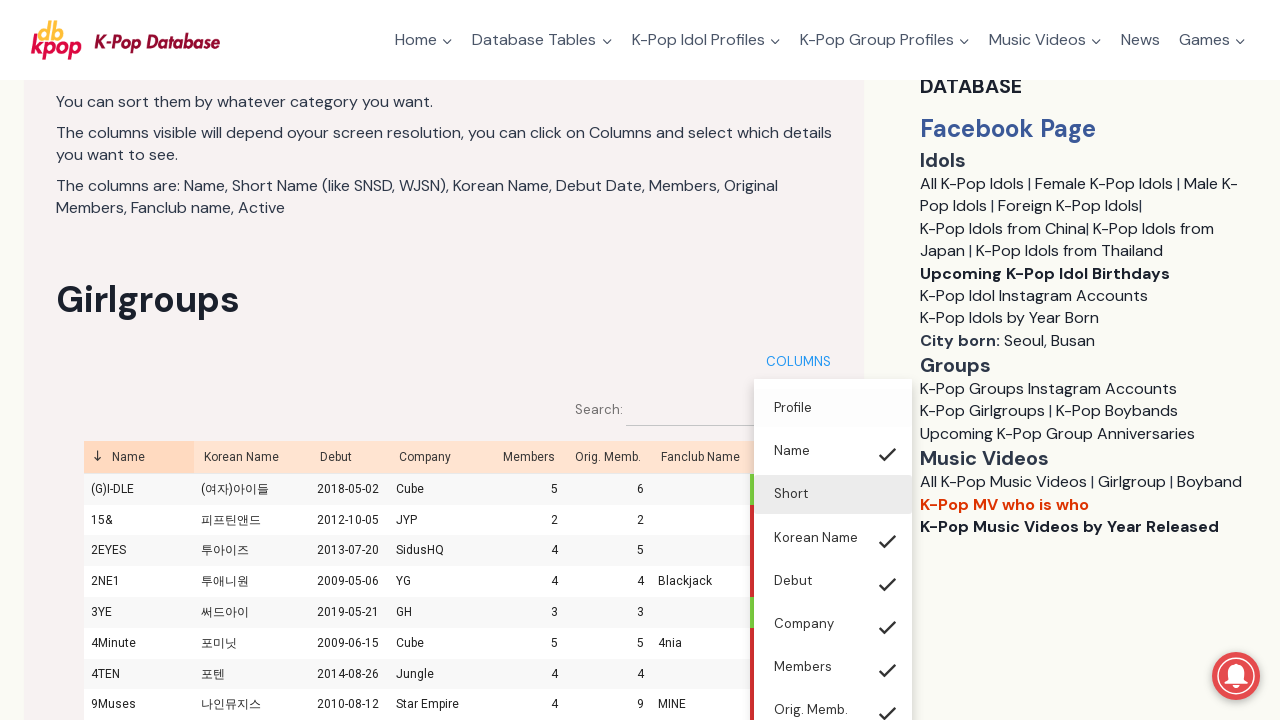

Toggled visibility of column 9 (Profile, Short Name, or Fanclub Name) at (833, 361) on //*[@id="table_1_wrapper"]/div[1]/div[2]/div/button[9]
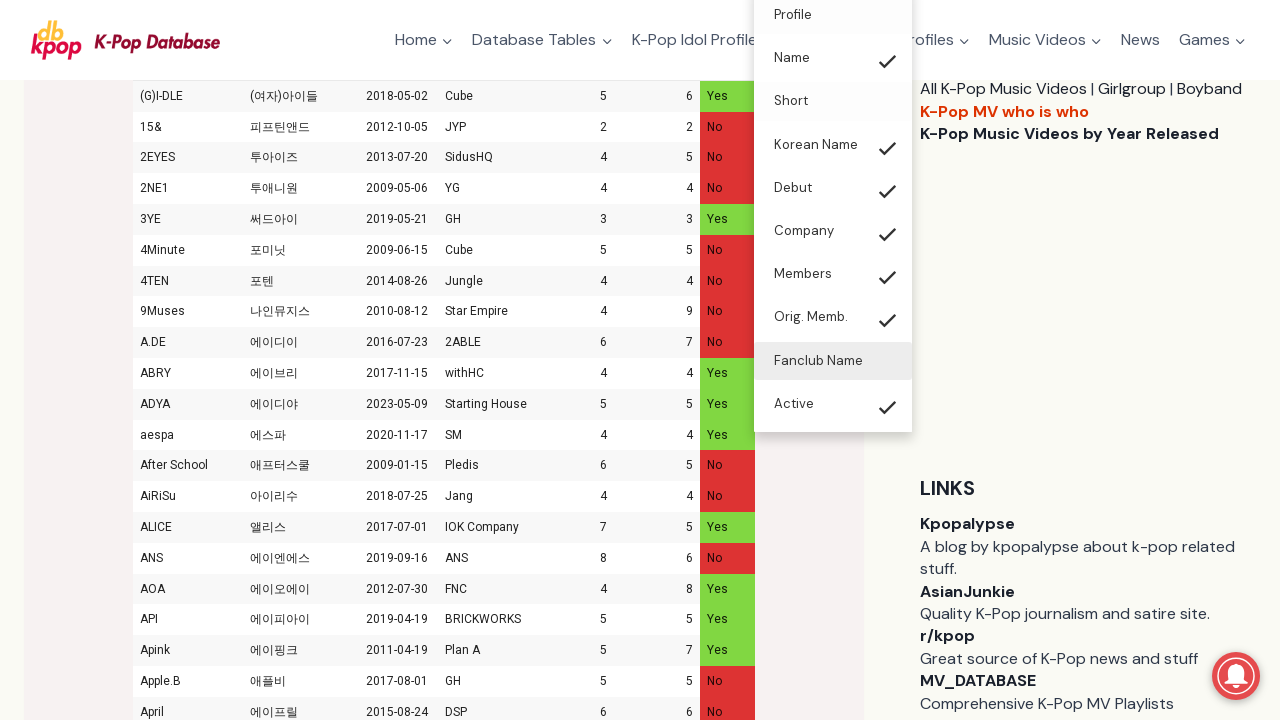

Table body confirmed visible after column visibility changes
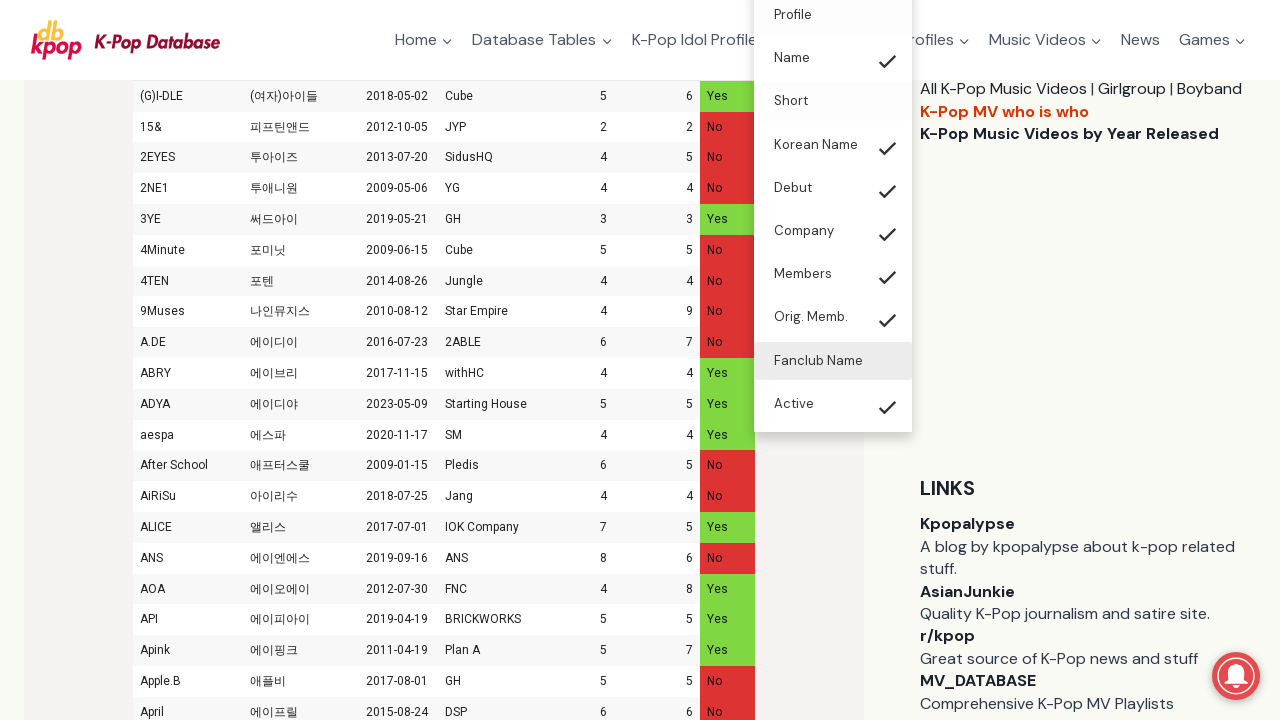

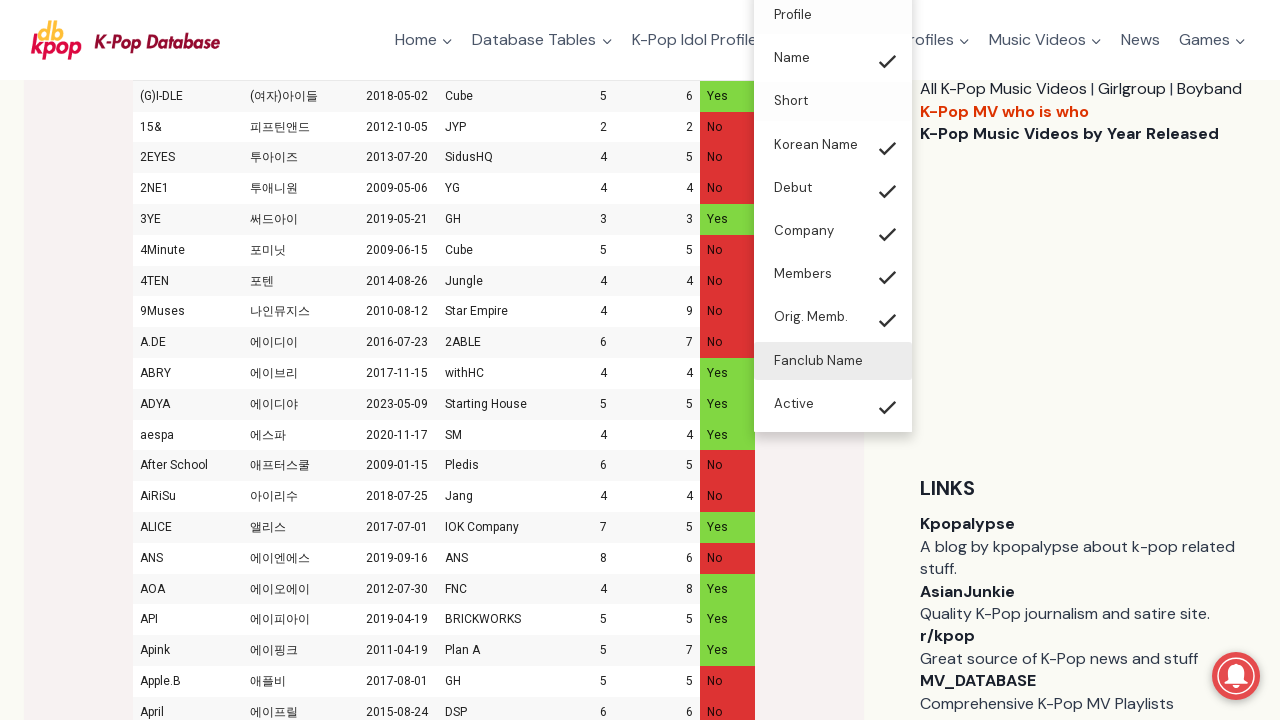